Searches for books by author "cassandra clare" and scrolls to find a specific book title

Starting URL: https://tematika.com

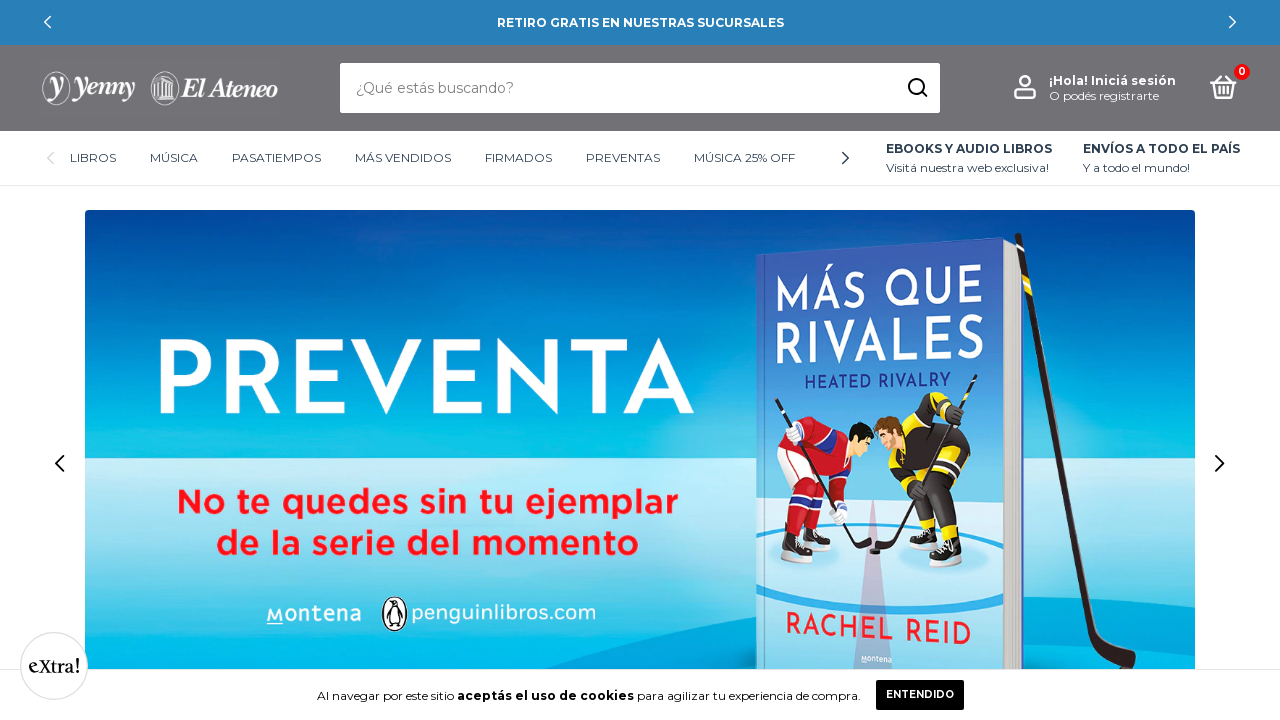

Filled search field with 'cassandra clare' on input[type='search']
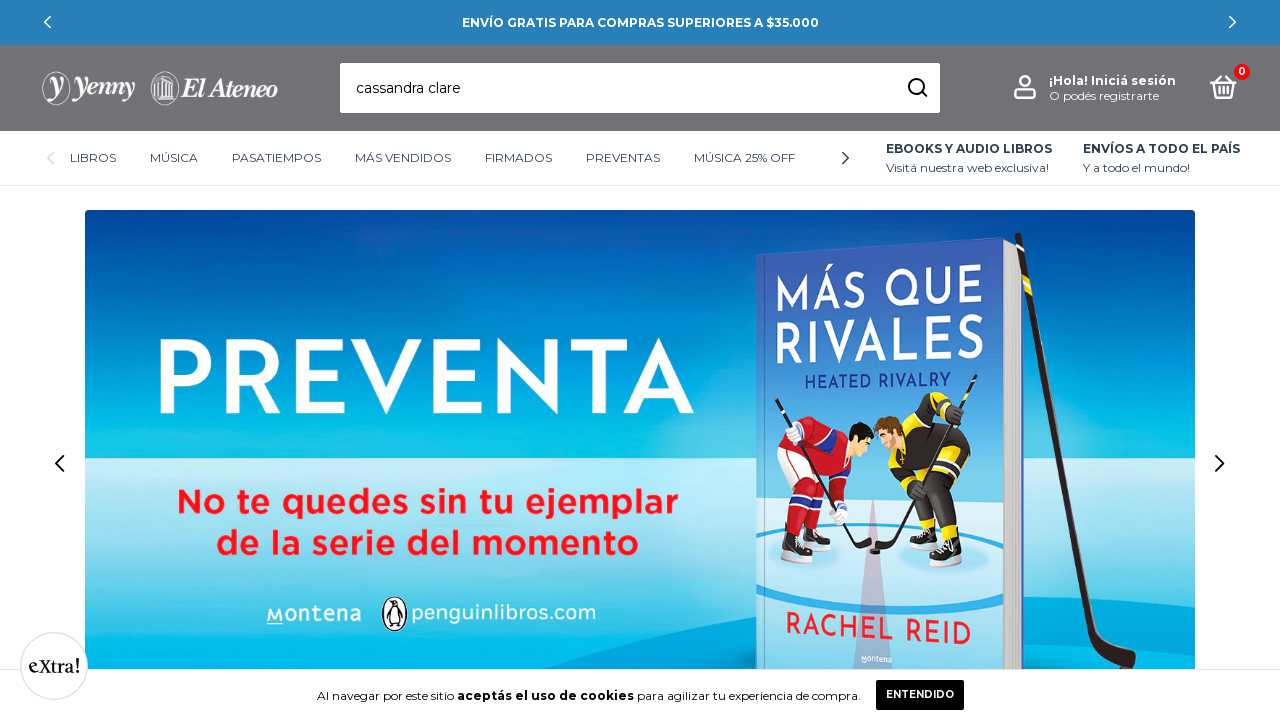

Pressed Enter to search for books by author on input[type='search']
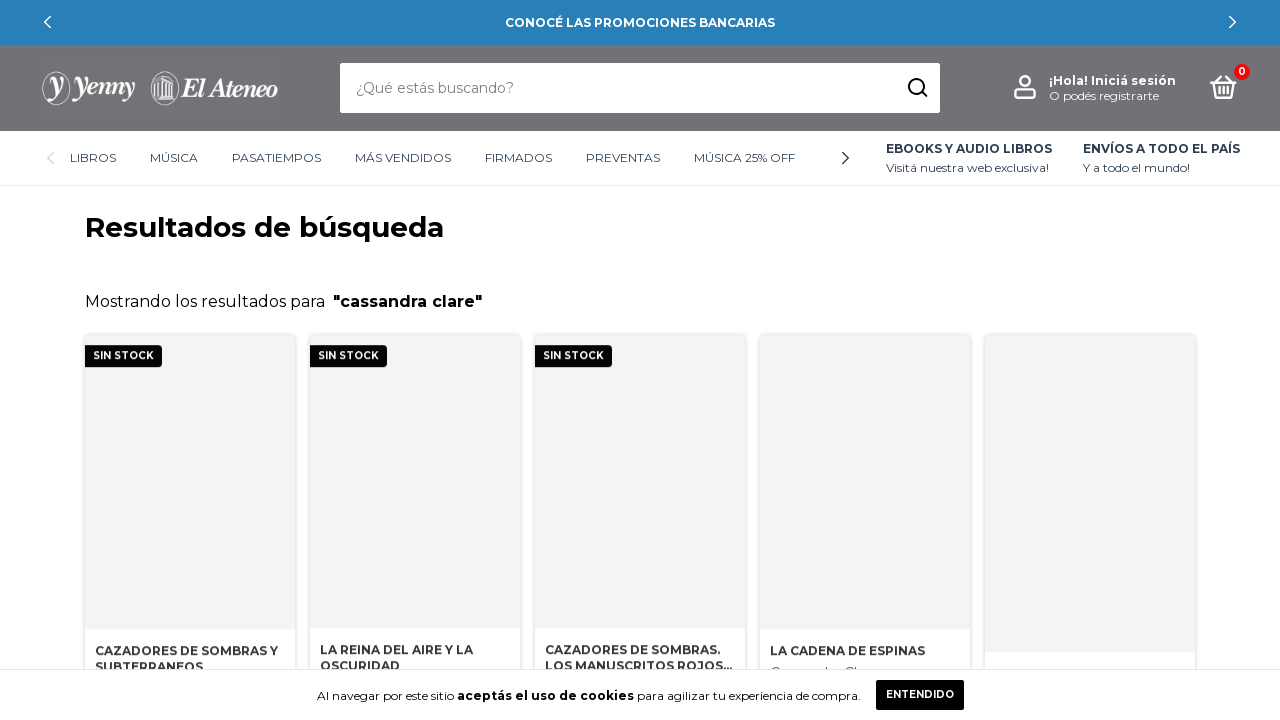

Search results page loaded and network idle
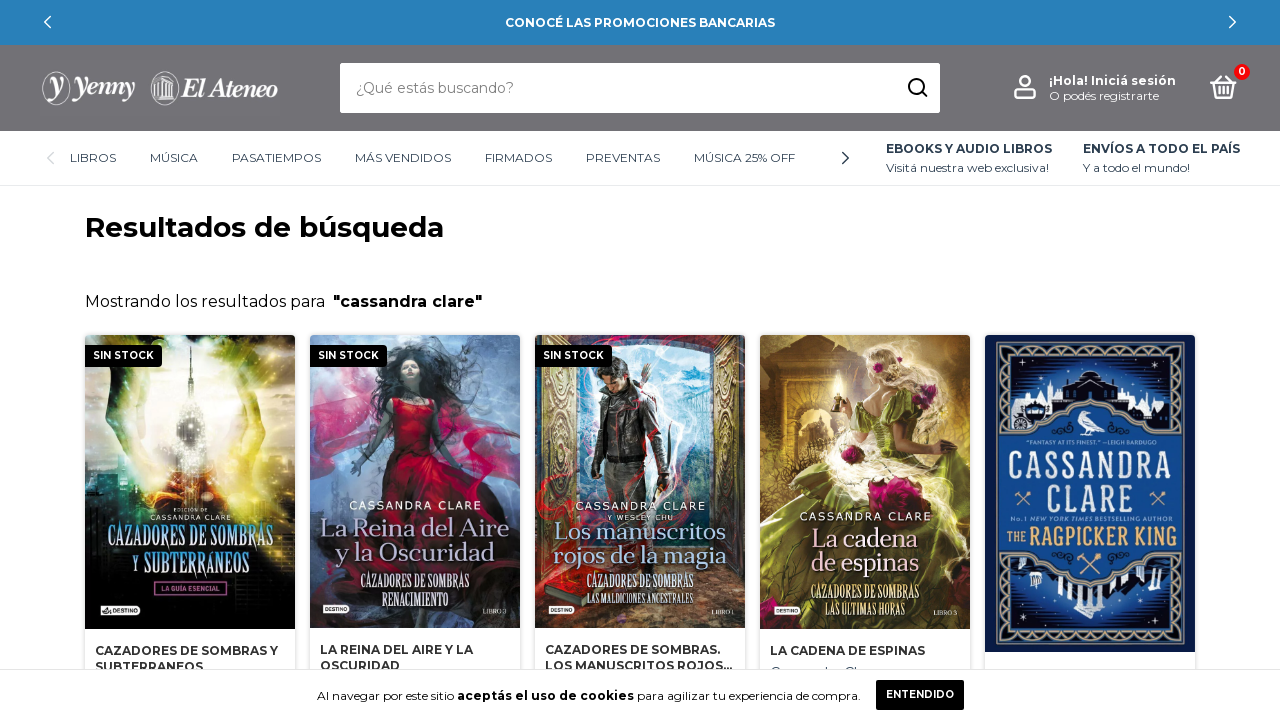

Scrolled to find book titled 'LA CADENA DE HIERRO'
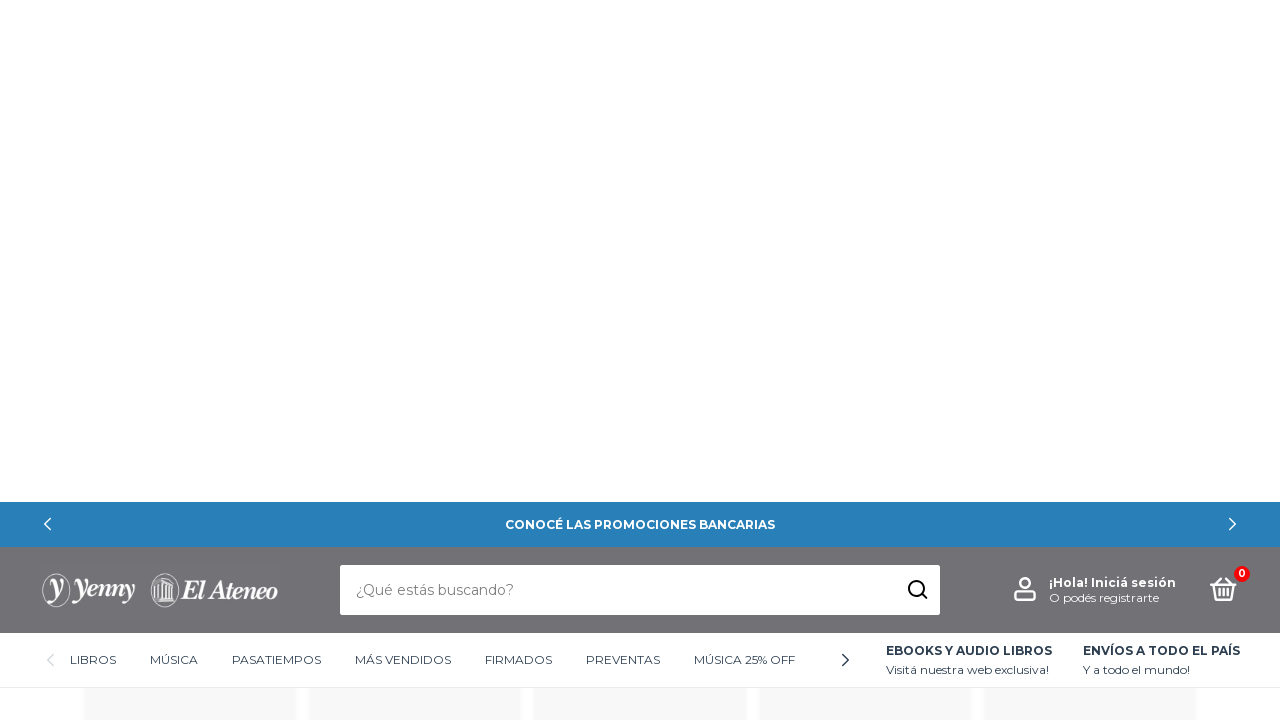

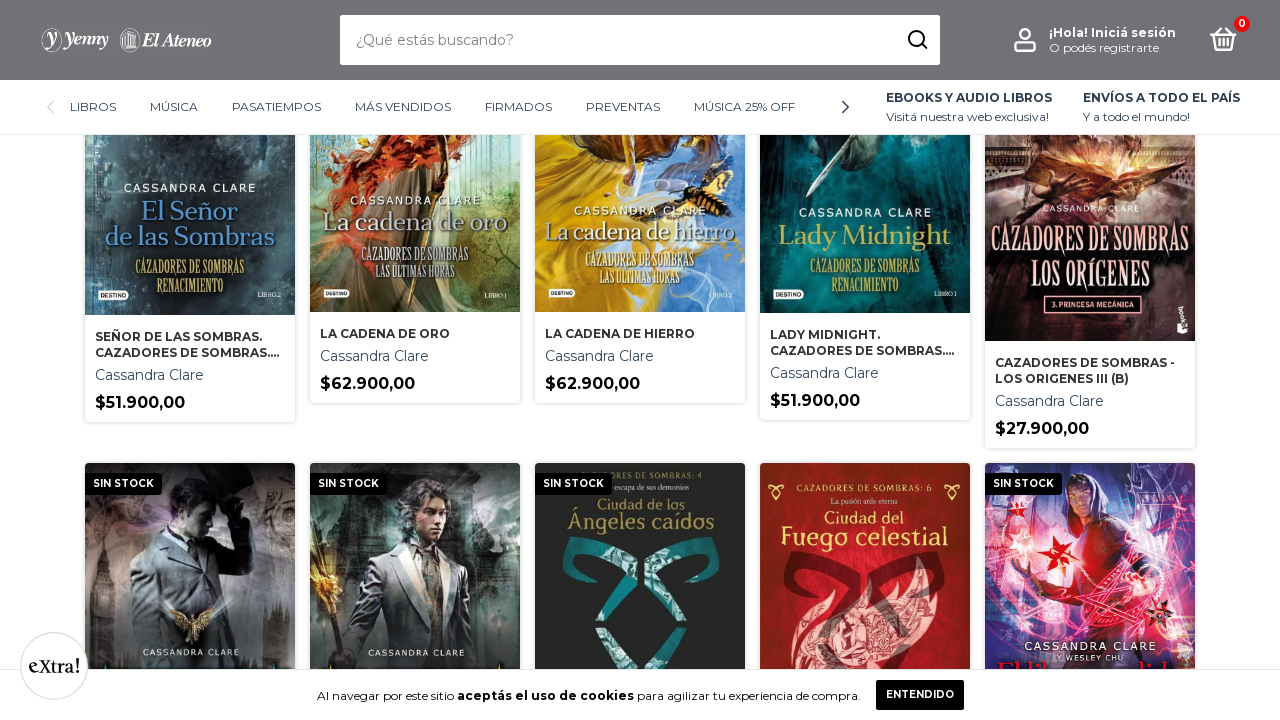